Fills out a form with text fields including name, password, number, and long text area

Starting URL: https://igorsmasc.github.io/formularios_atividade_selenium/

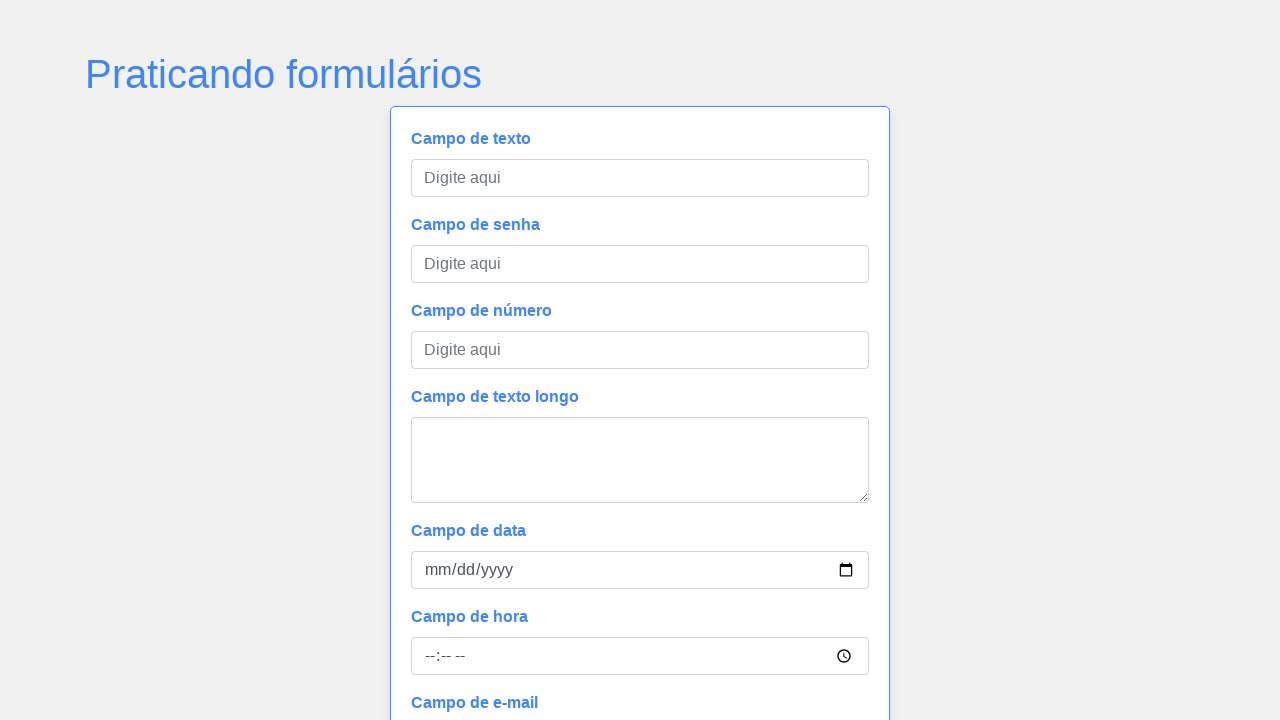

Filled name field with 'Maria' on #campoTexto
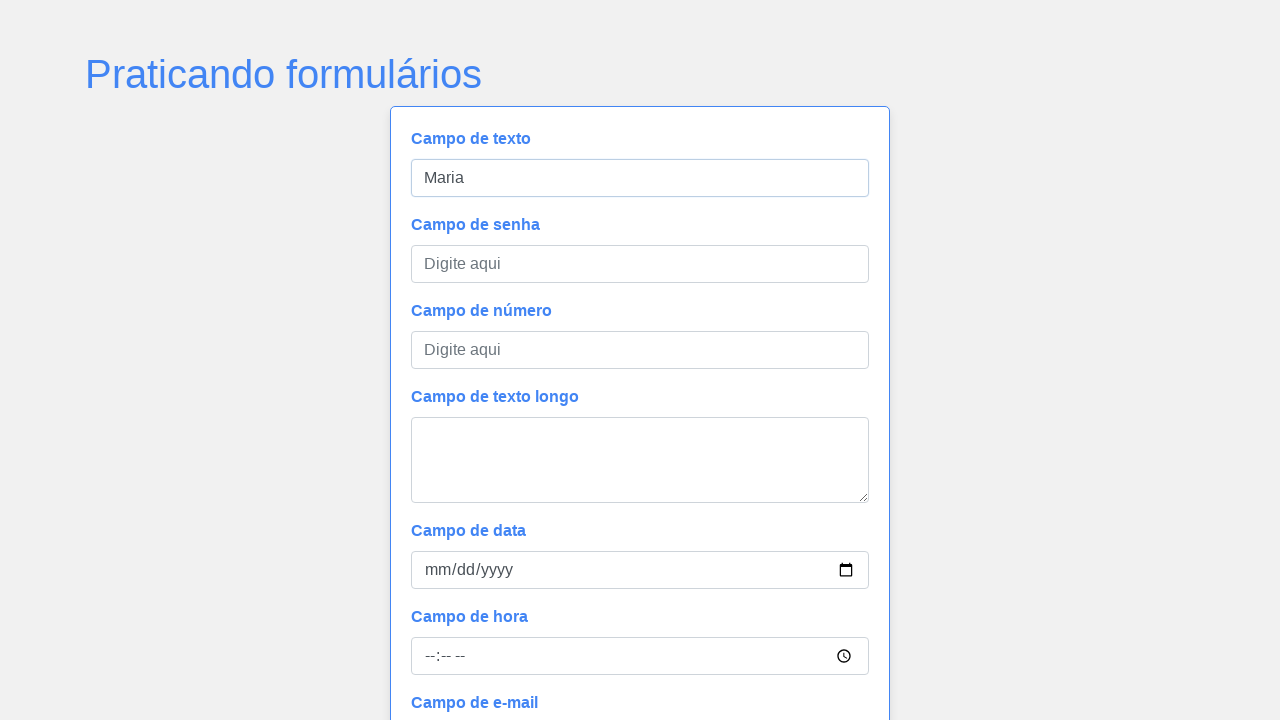

Filled password field with '1234abcd' on #campoSenha
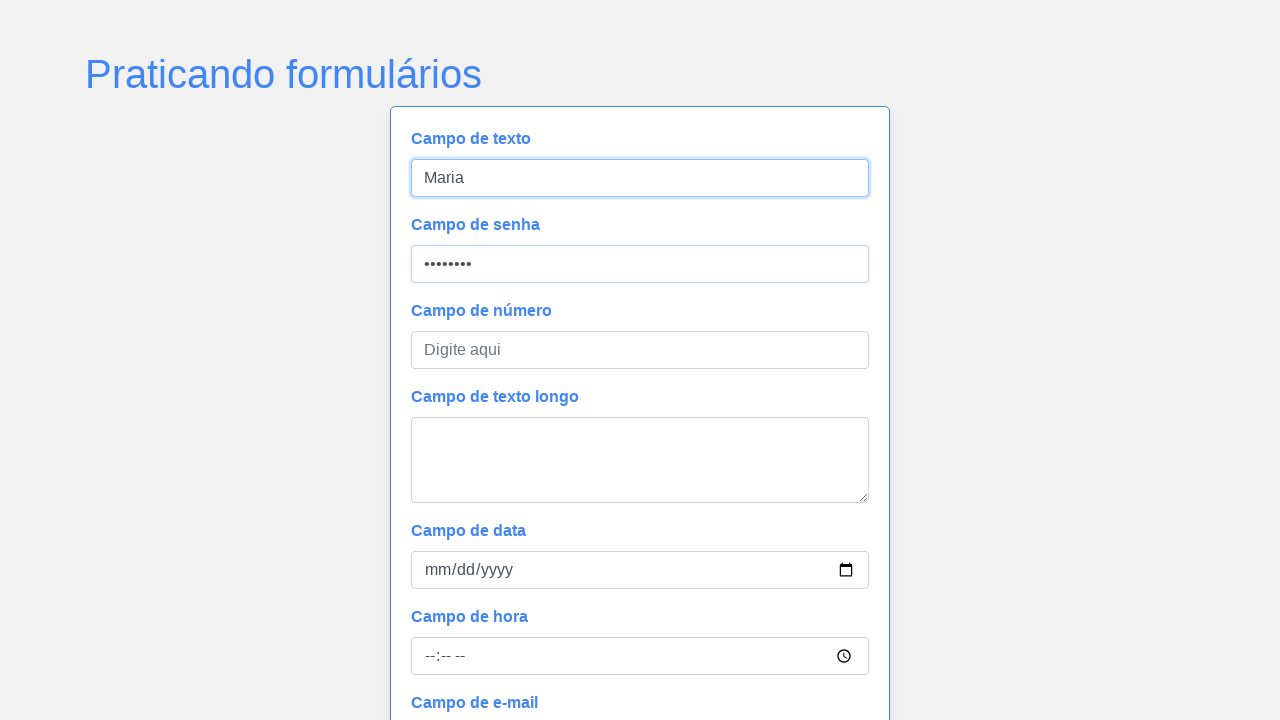

Filled number field with '1234567890' on #campoNumero
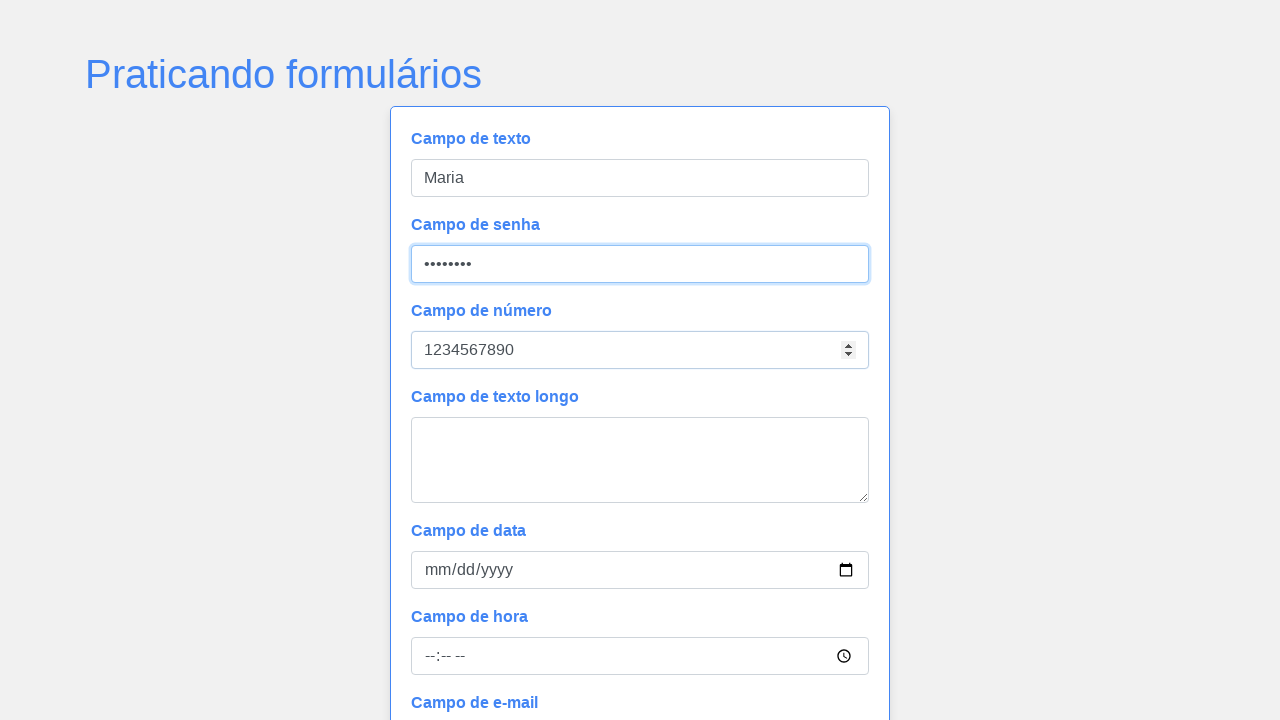

Filled long text area with Lorem Ipsum text on #campoTextoLongo
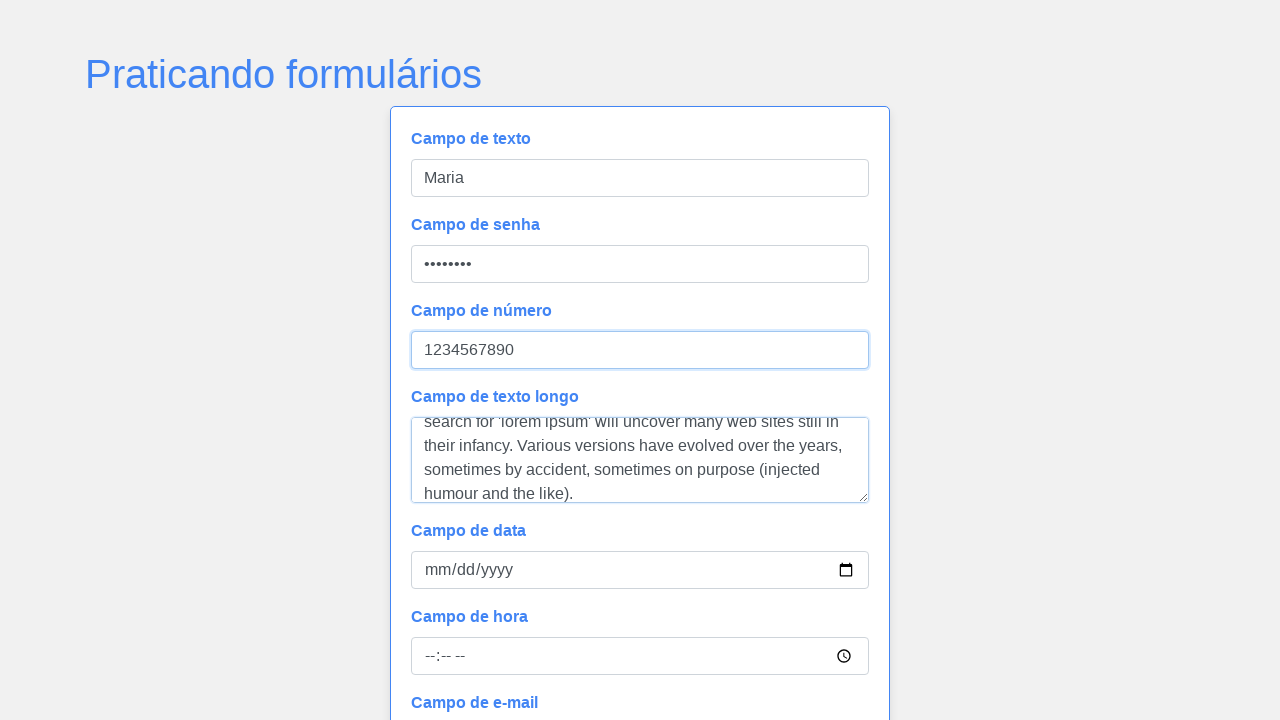

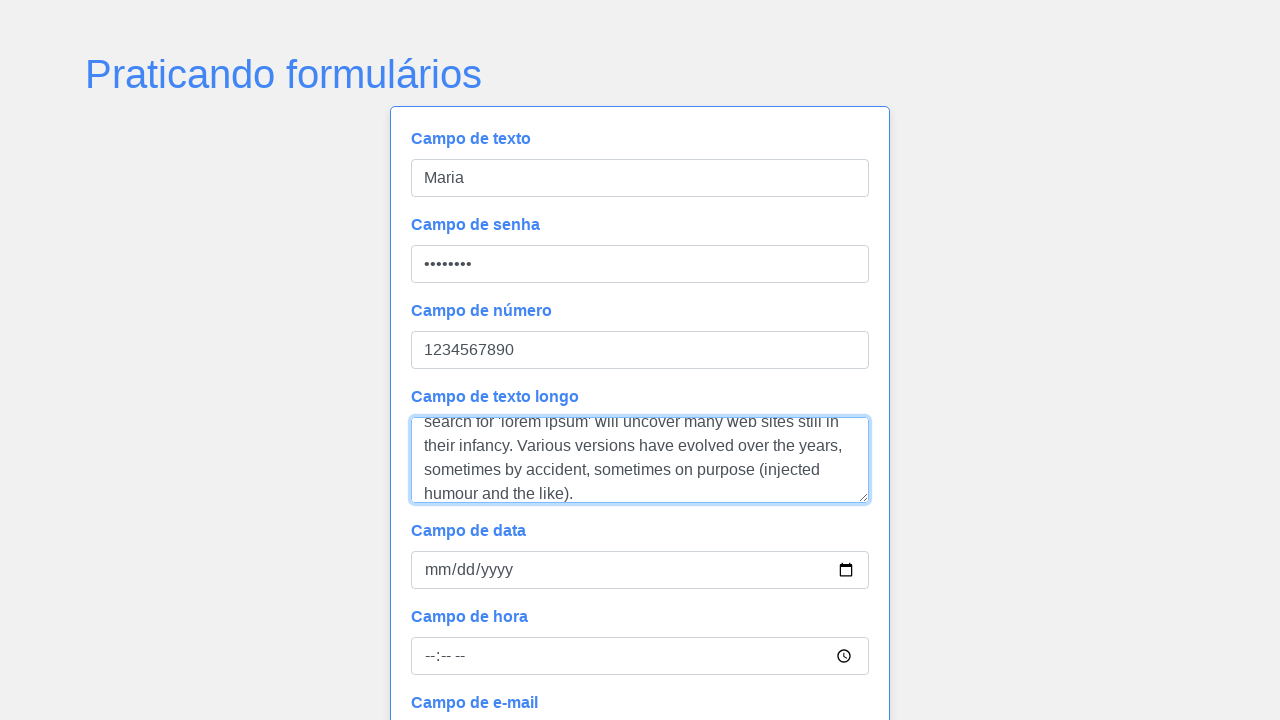